Tests basic accessibility by checking for headings, images with alt text, buttons, and accessibility landmarks.

Starting URL: https://aideas-redbaez.netlify.app

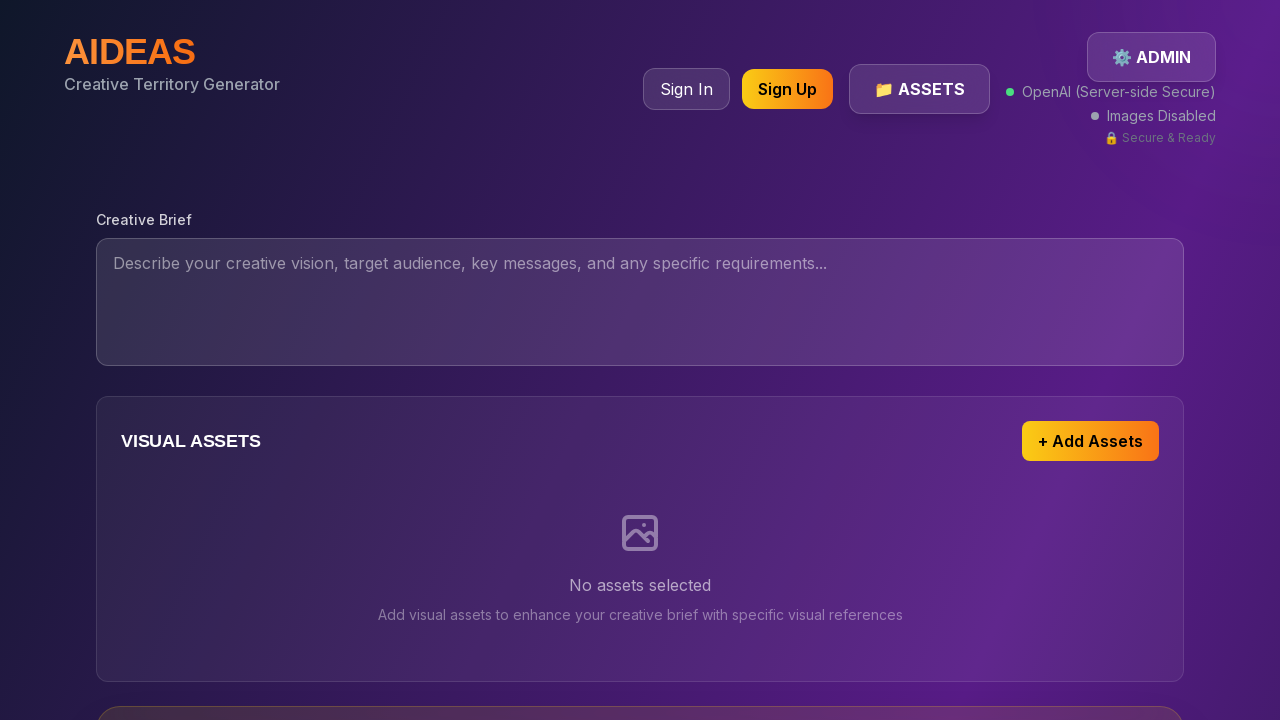

Waited for page to fully load (networkidle state)
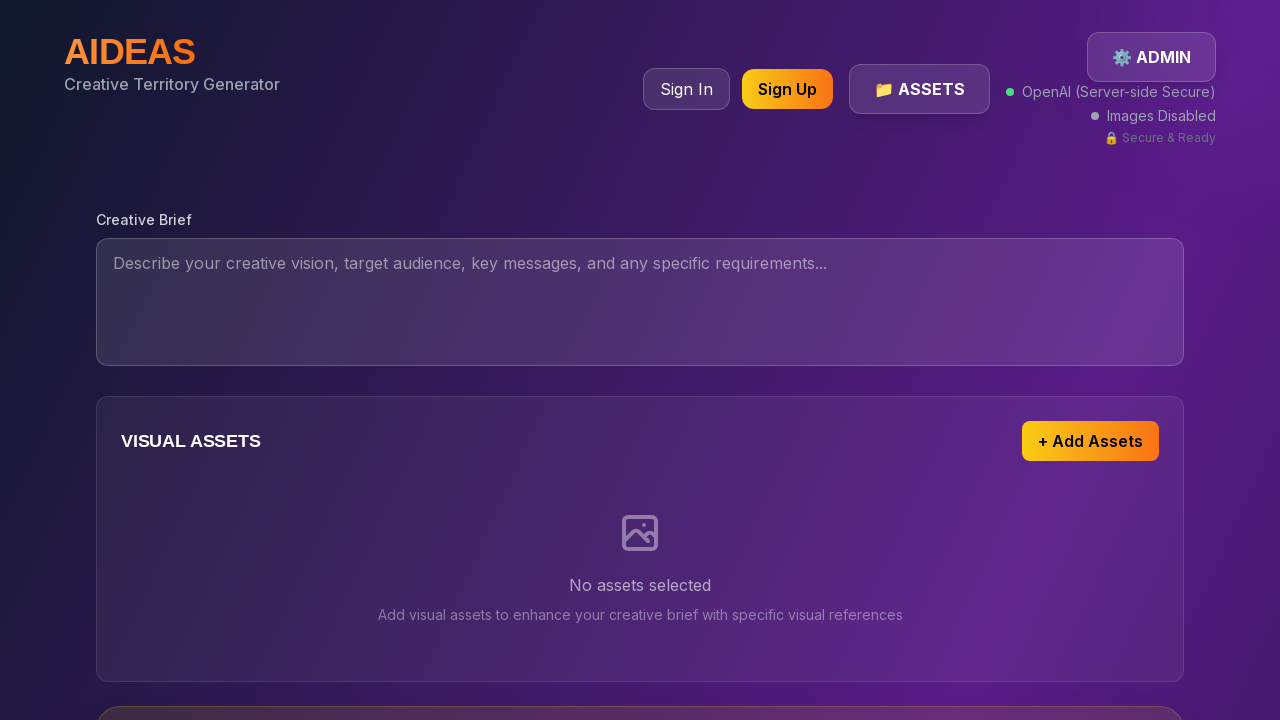

Counted headings on page: 8 found
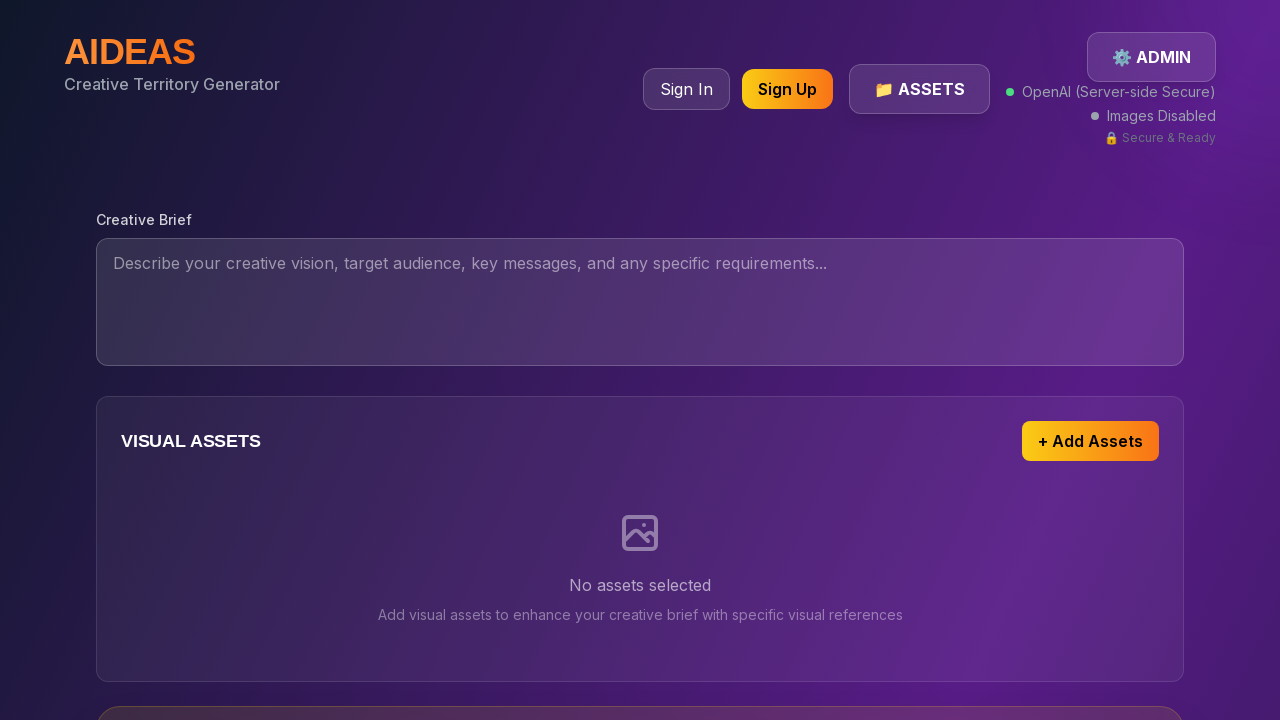

Counted total images on page: 0 found
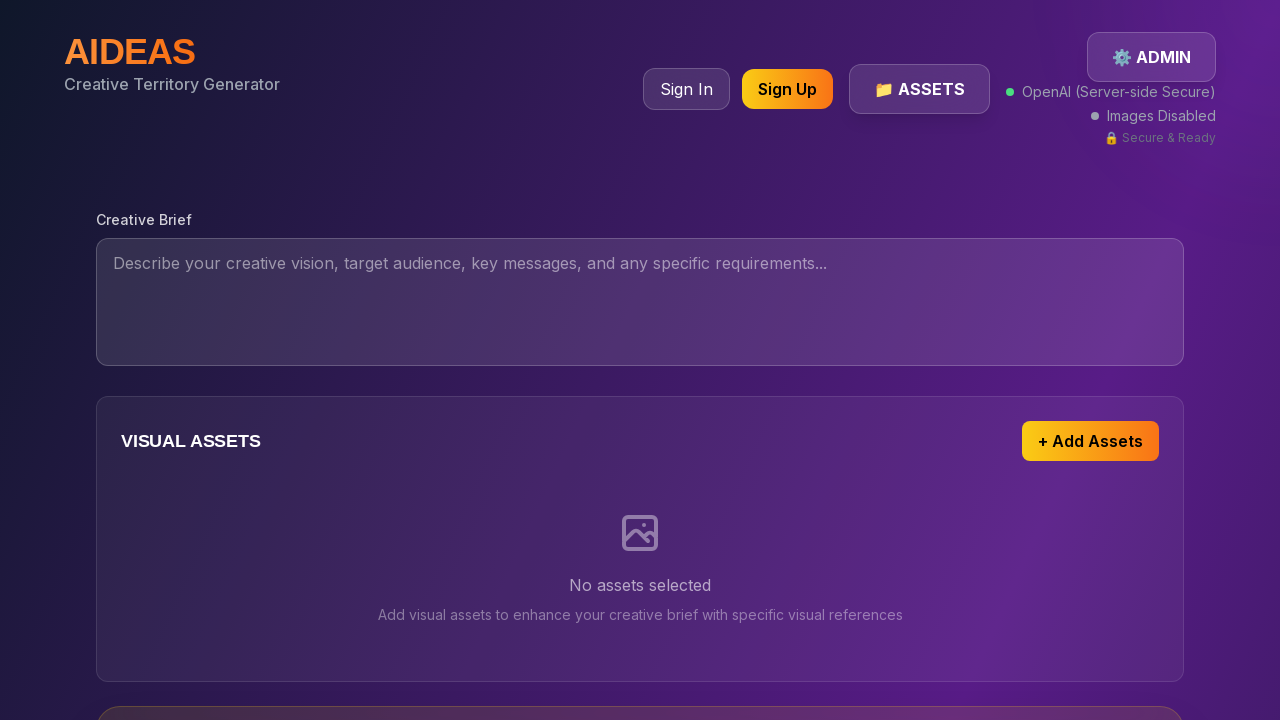

Counted images with alt text: 0 found
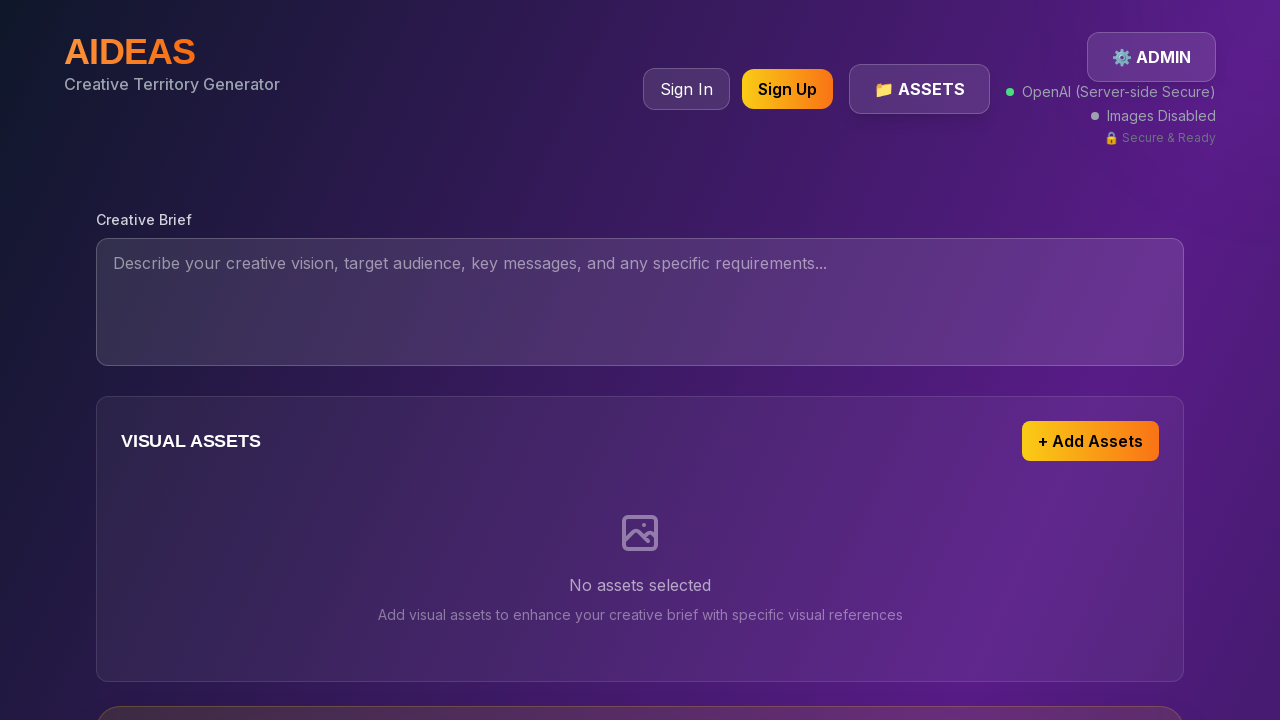

Counted buttons on page: 23 found
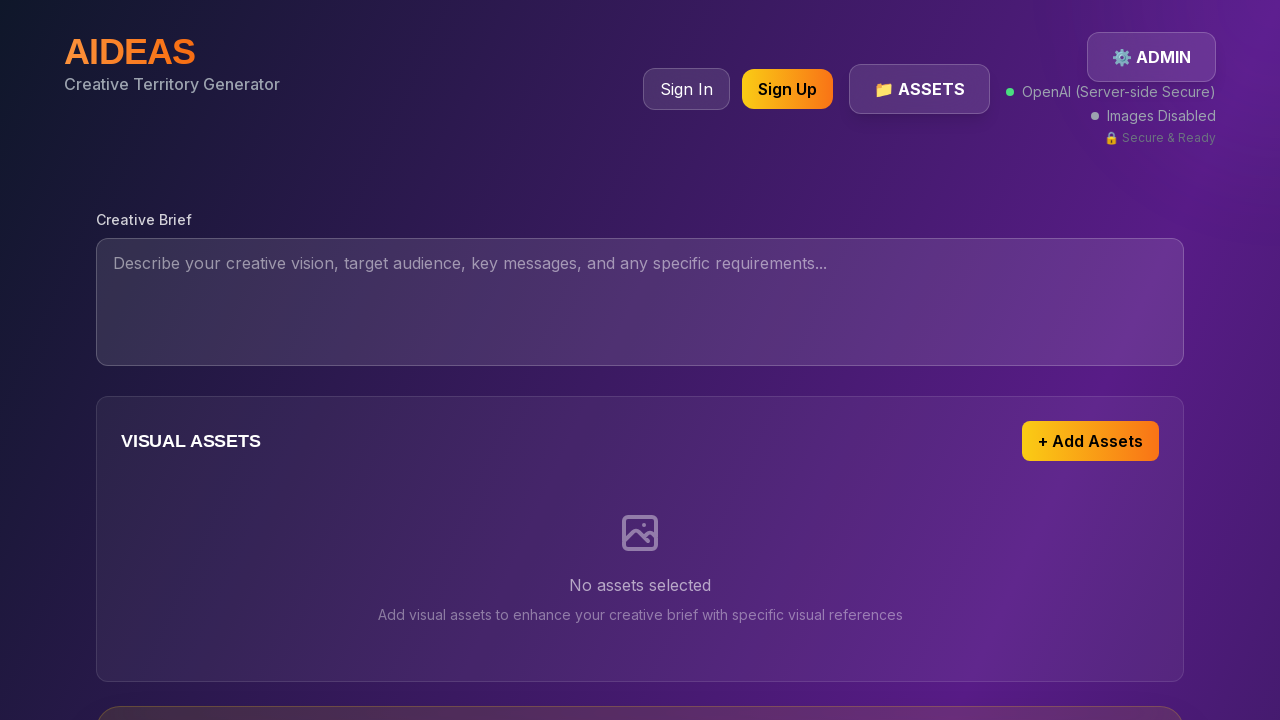

Counted accessibility landmarks (main, nav, header, banner roles): 2 found
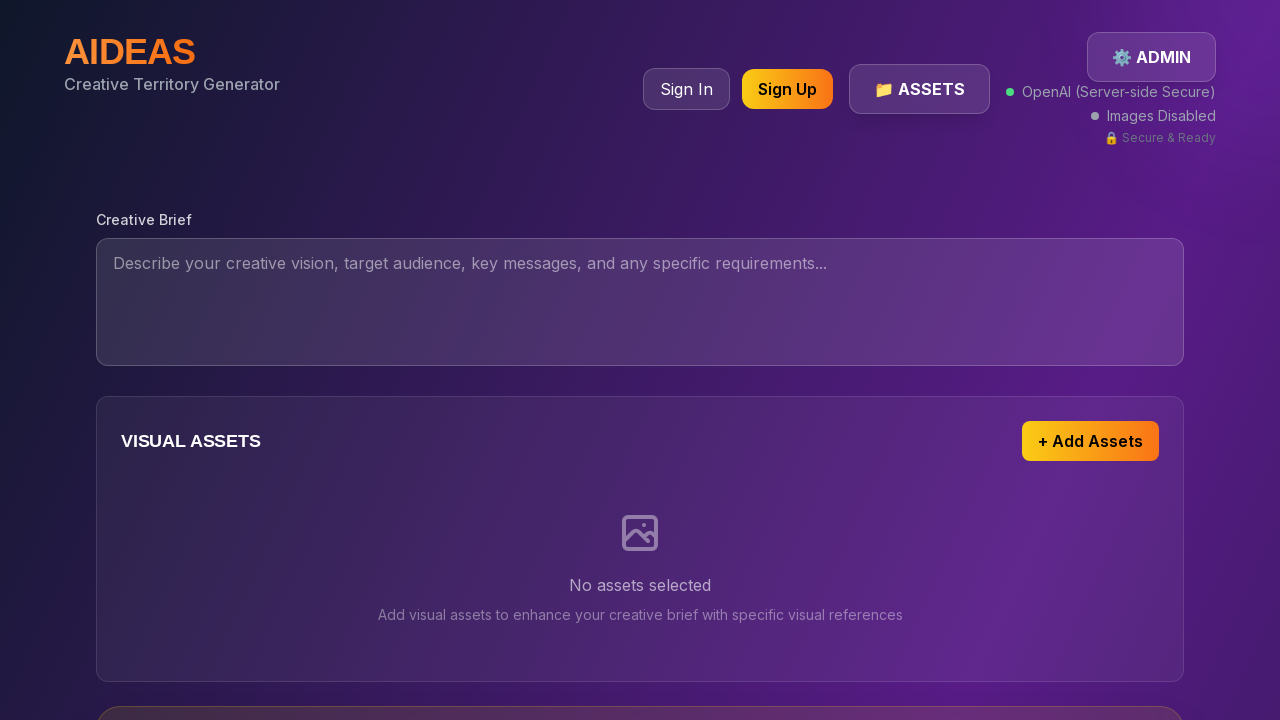

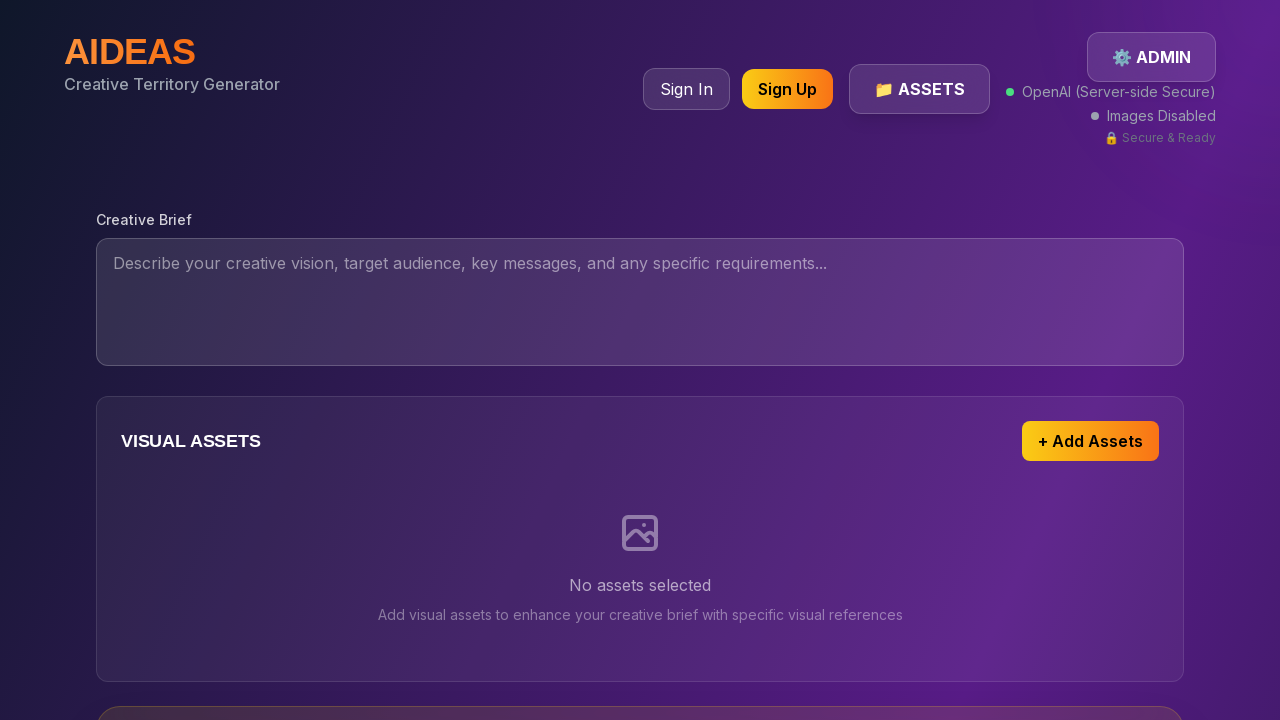